Tests add/remove elements functionality by clicking on the Add/Remove Elements link, adding an element, and verifying the Delete button appears

Starting URL: http://the-internet.herokuapp.com

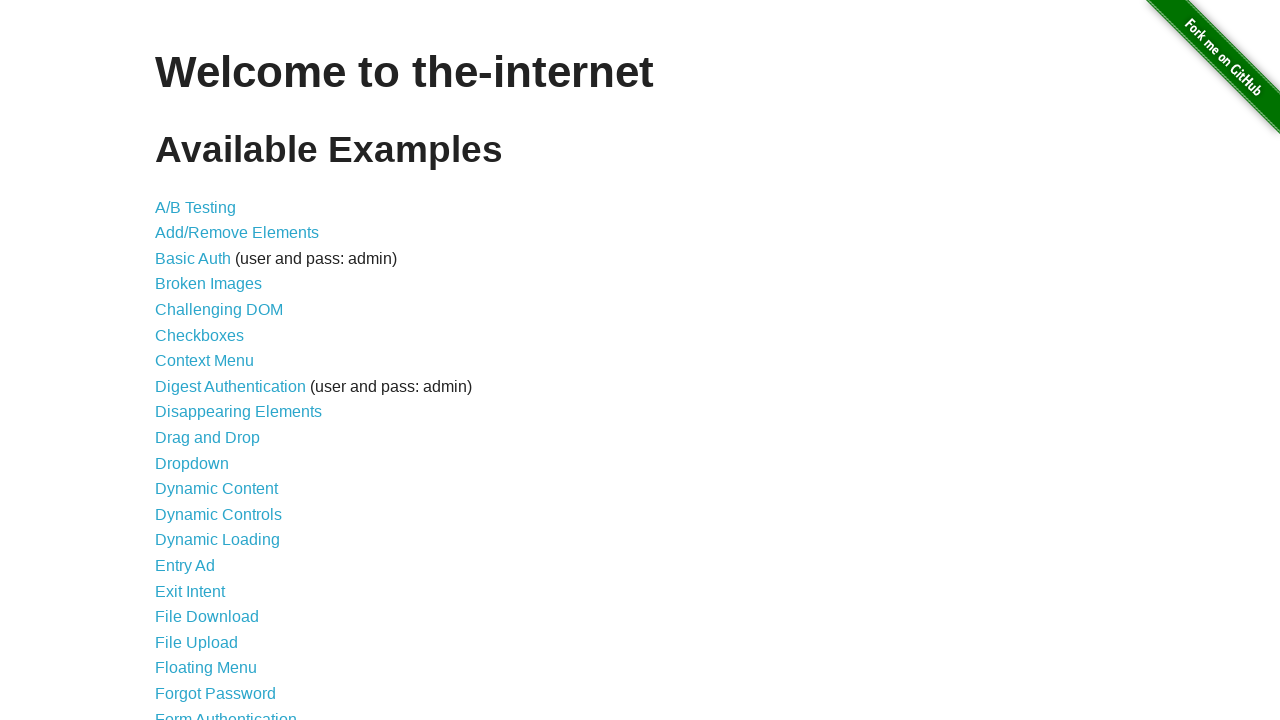

Navigated to The Internet homepage
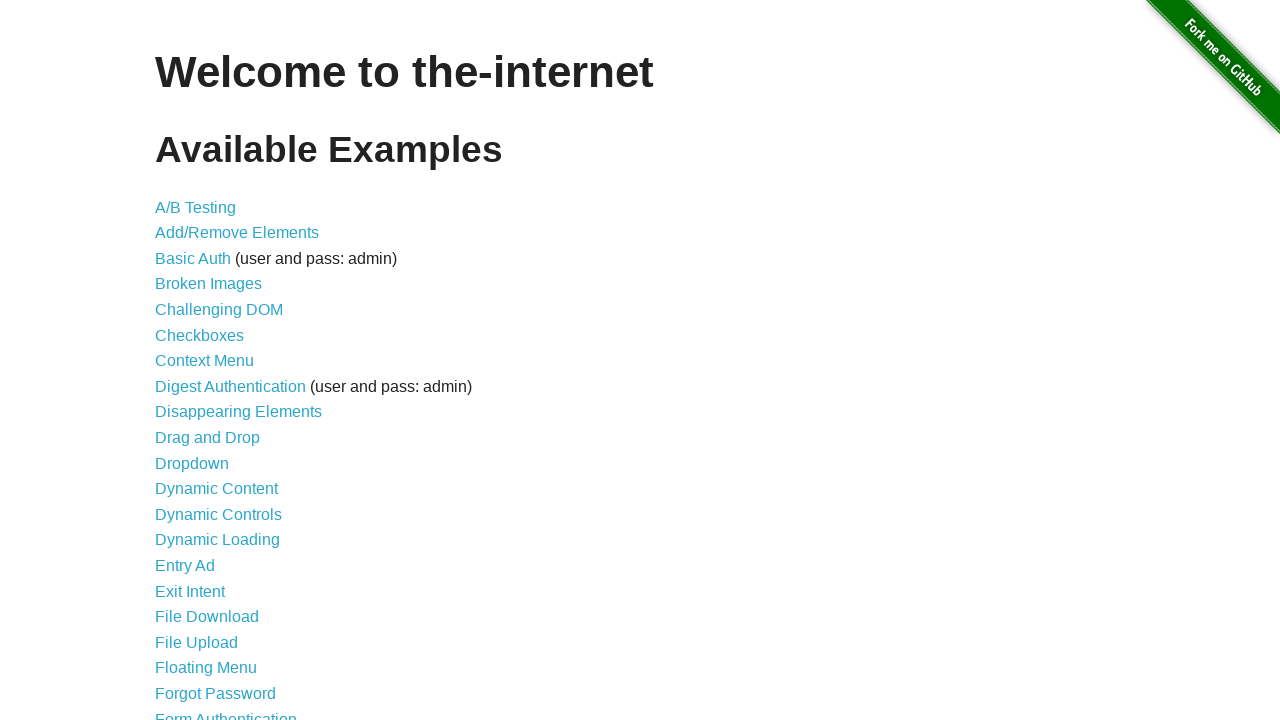

Clicked on Add/Remove Elements link at (237, 233) on a:has-text('Add/Remove Elements')
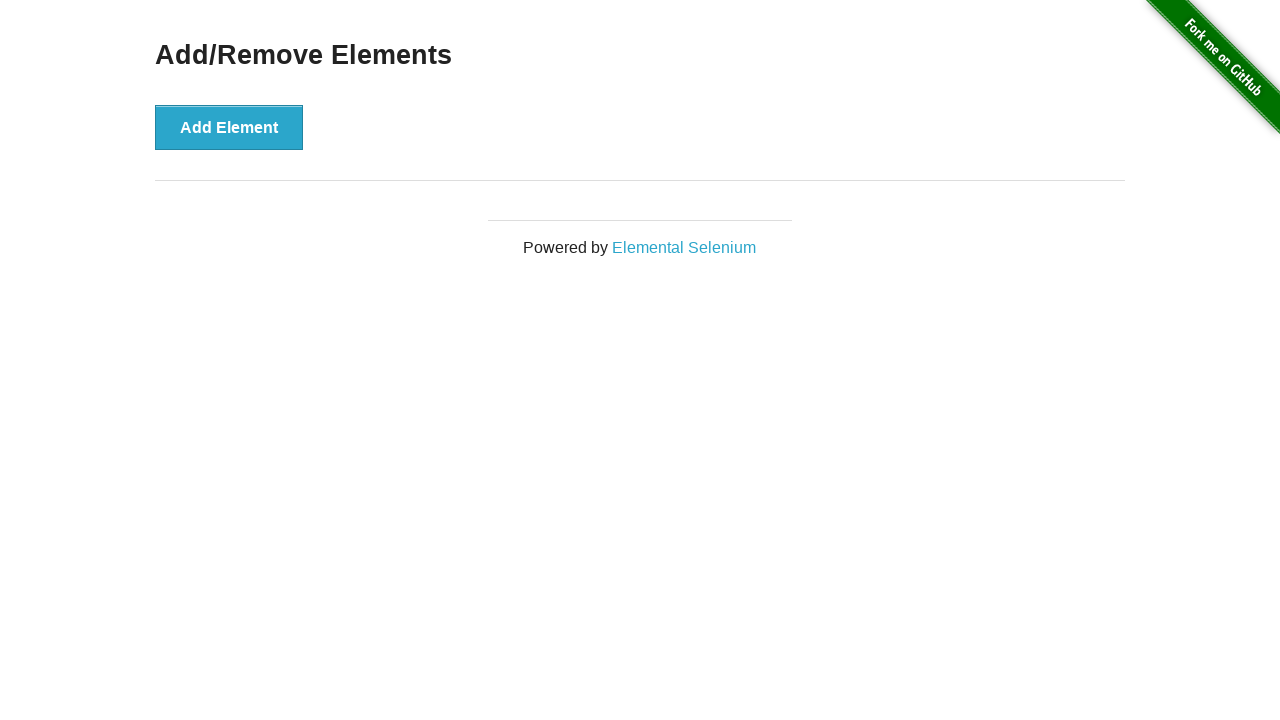

Clicked Add Element button to create a Delete button at (229, 127) on button:has-text('Add Element')
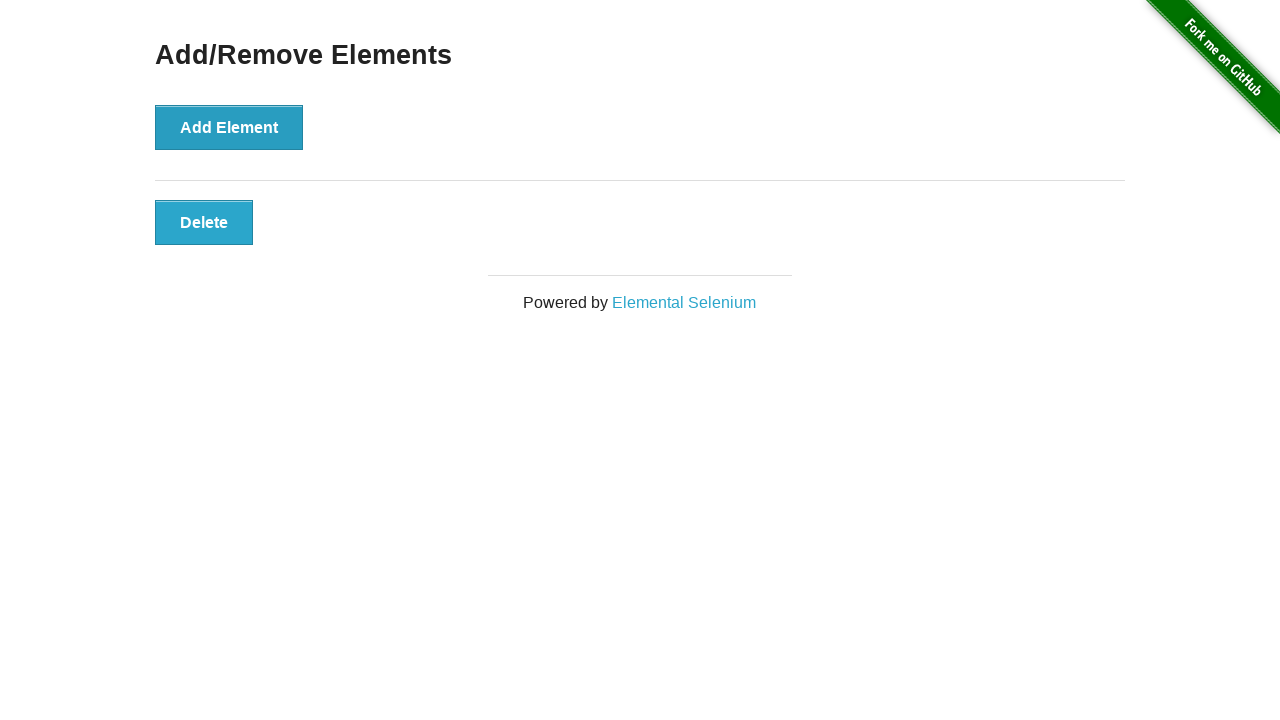

Verified Delete button is present
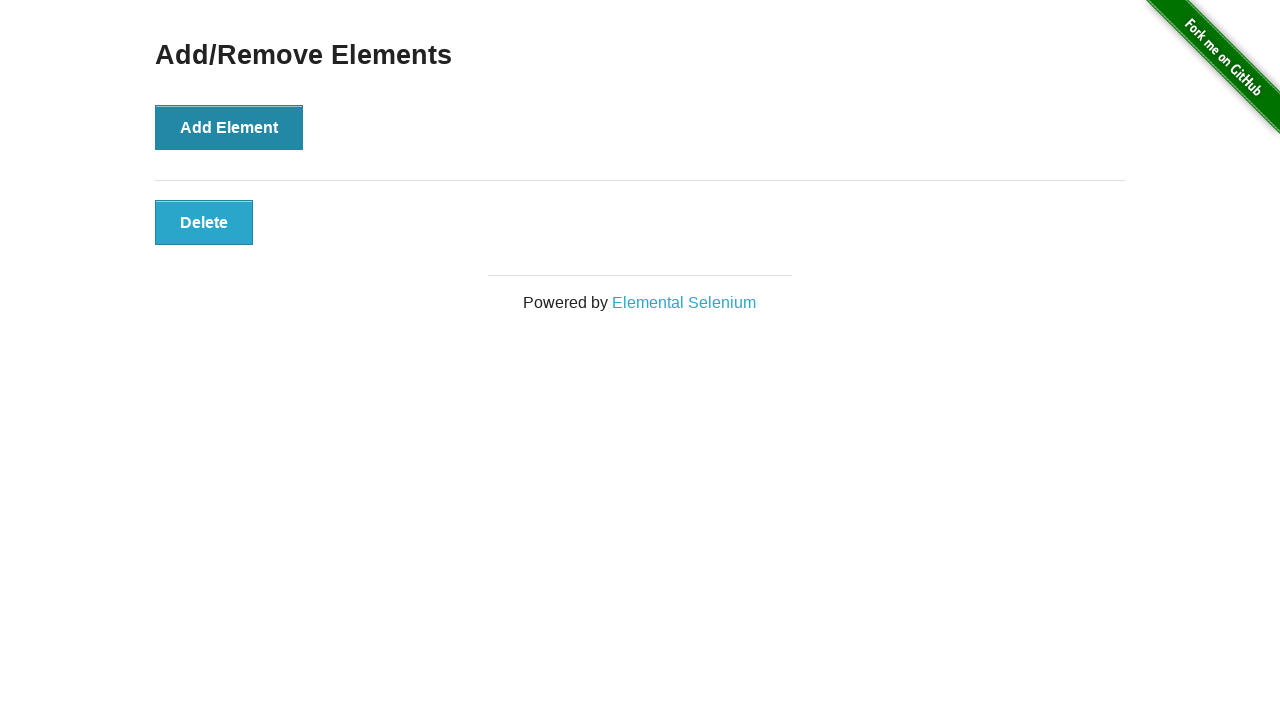

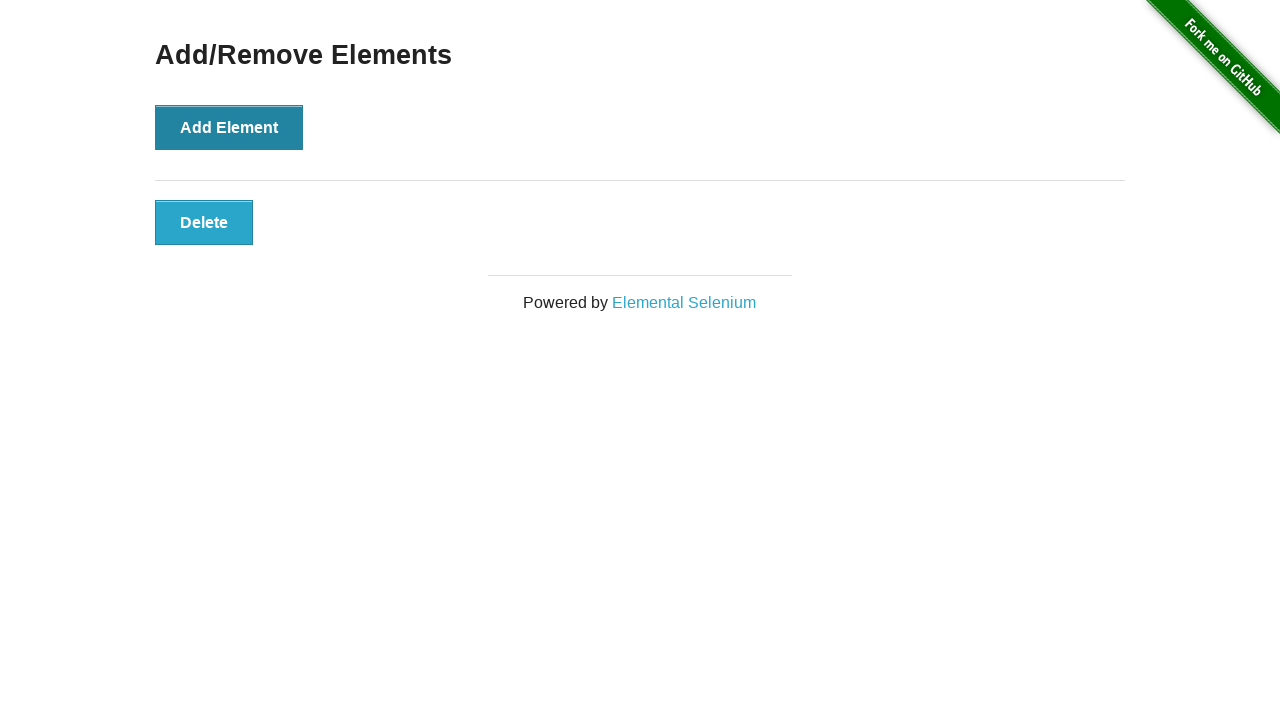